Tests the login form validation by entering incorrect credentials and verifying that the appropriate error message "Incorrect login or password" is displayed.

Starting URL: https://login1.nextbasecrm.com/

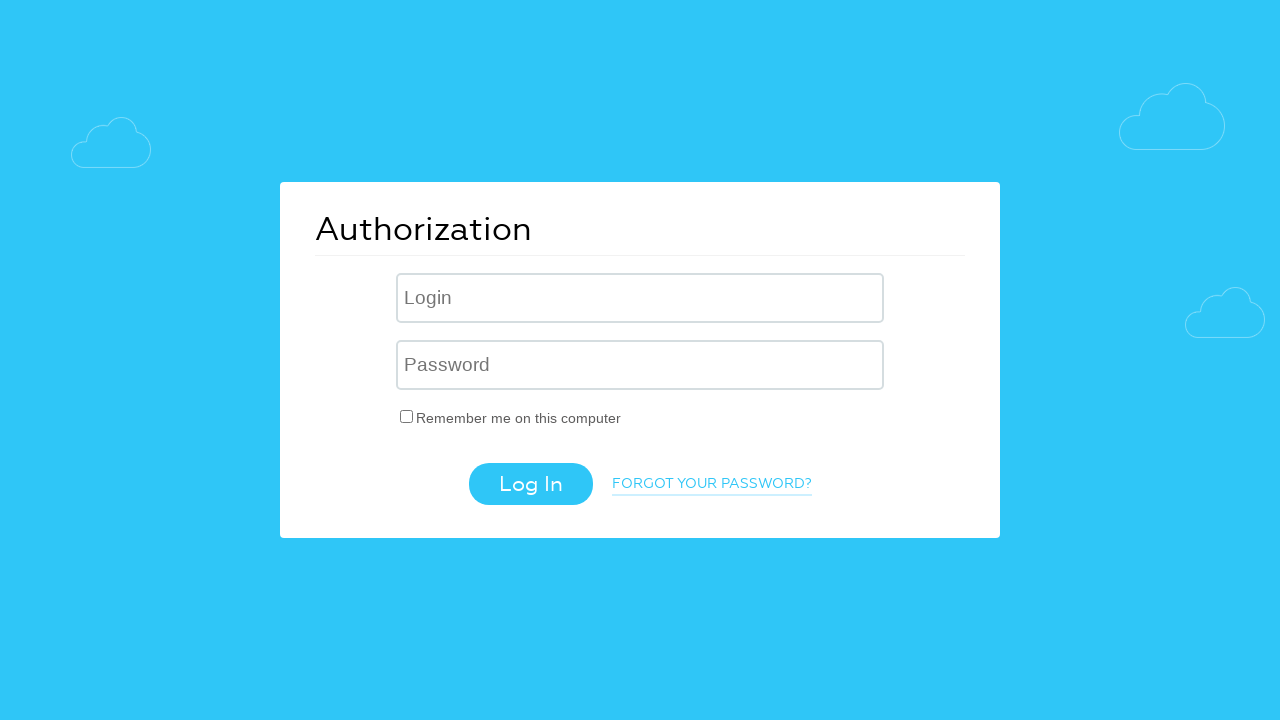

Filled login field with incorrect username 'incorrect' on .login-inp
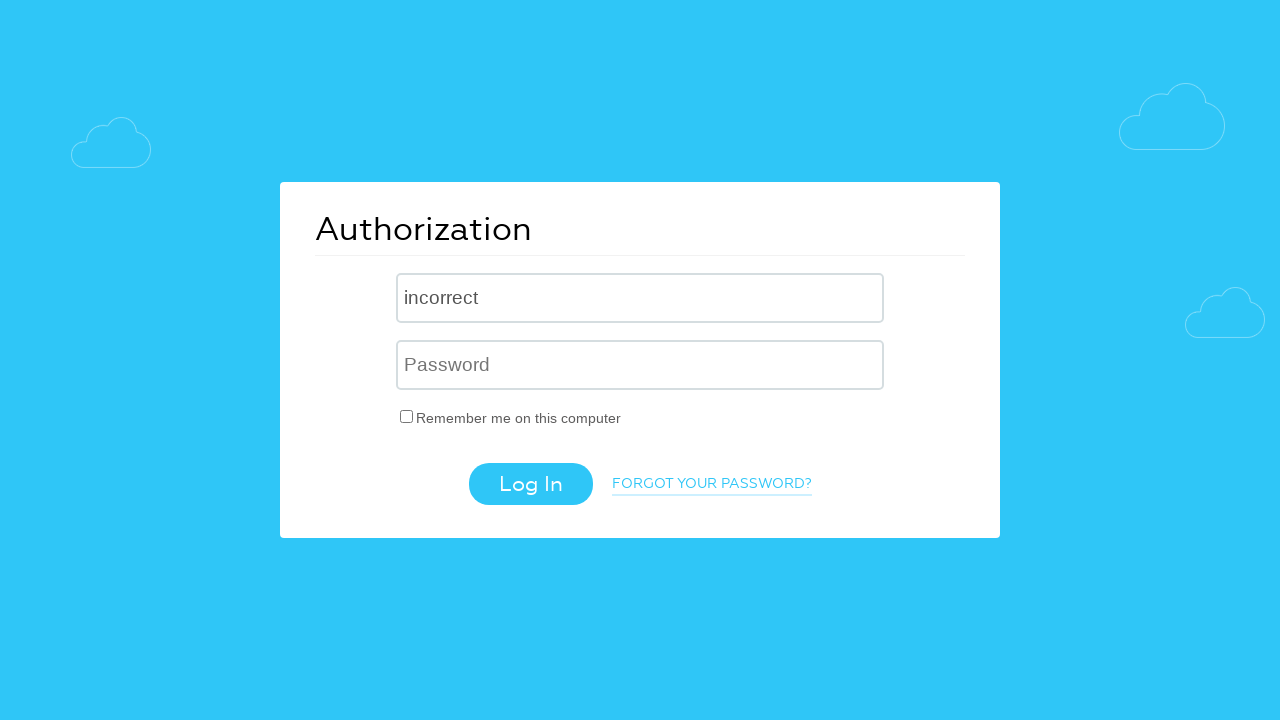

Filled password field with incorrect password 'incorrect' on input[name='USER_PASSWORD']
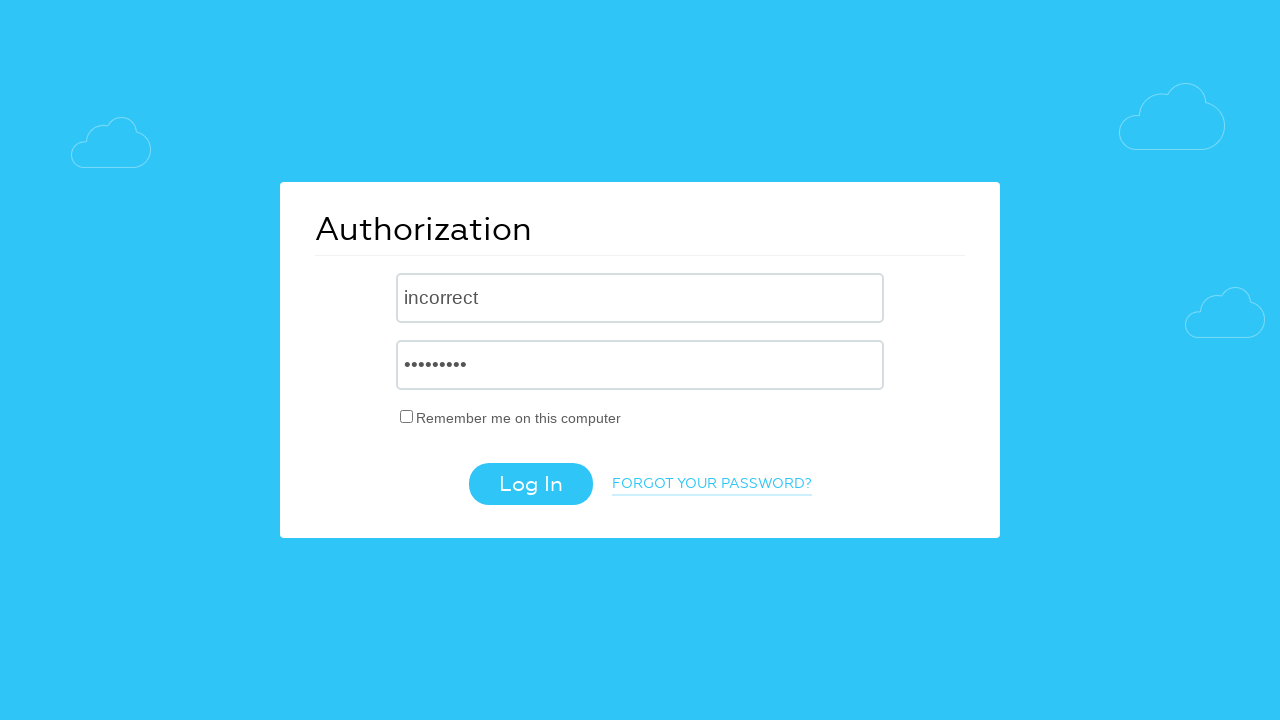

Clicked login button to submit credentials at (530, 484) on .login-btn
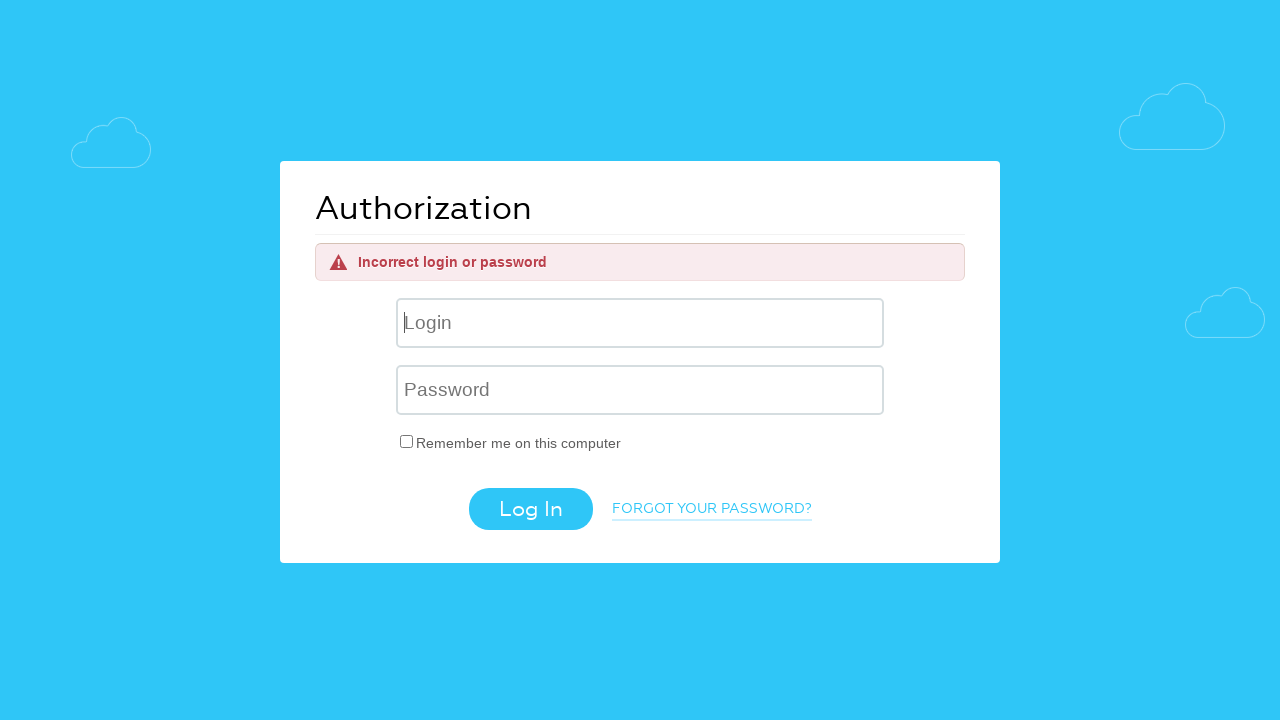

Error message element appeared on page
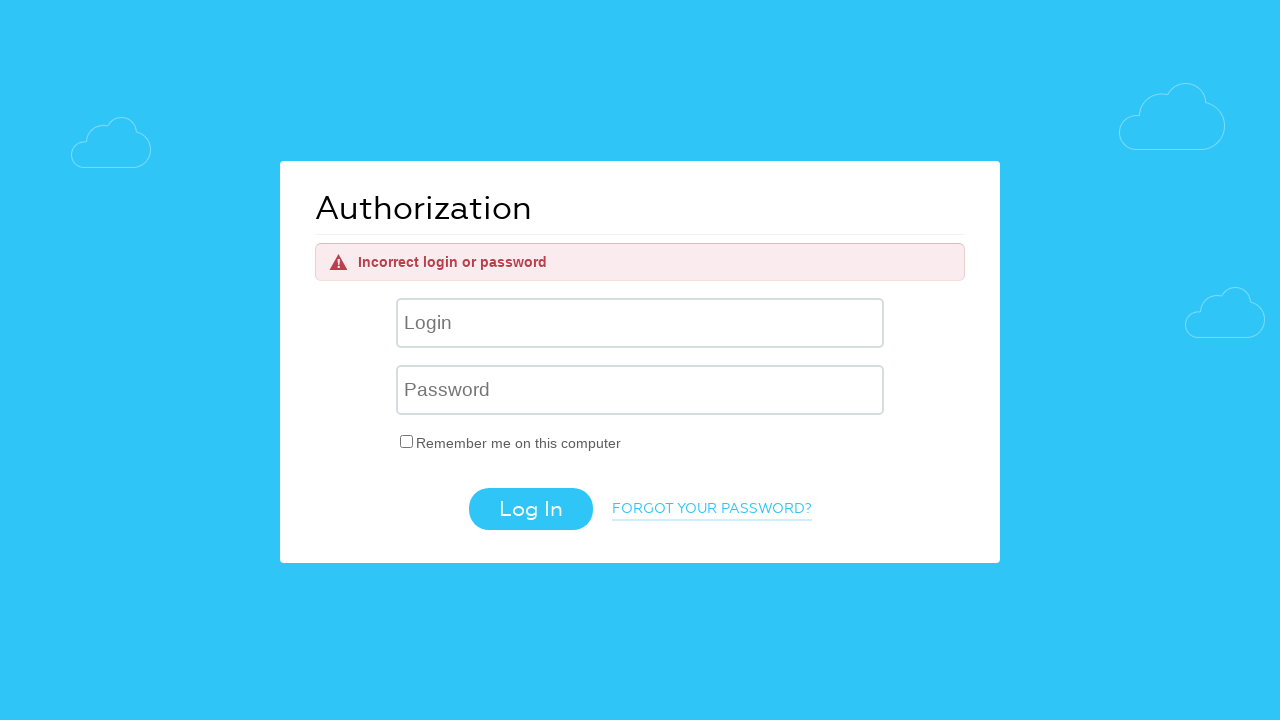

Retrieved error message text: 'Incorrect login or password'
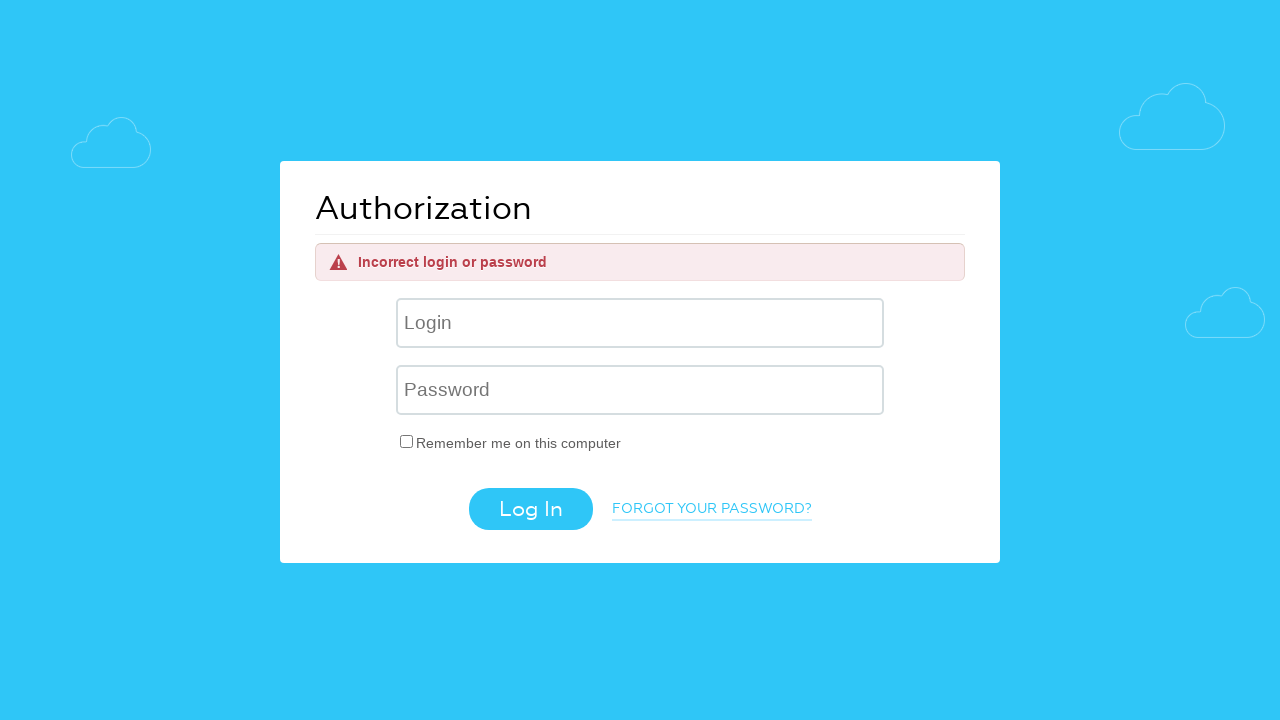

Verified error message matches expected text: 'Incorrect login or password'
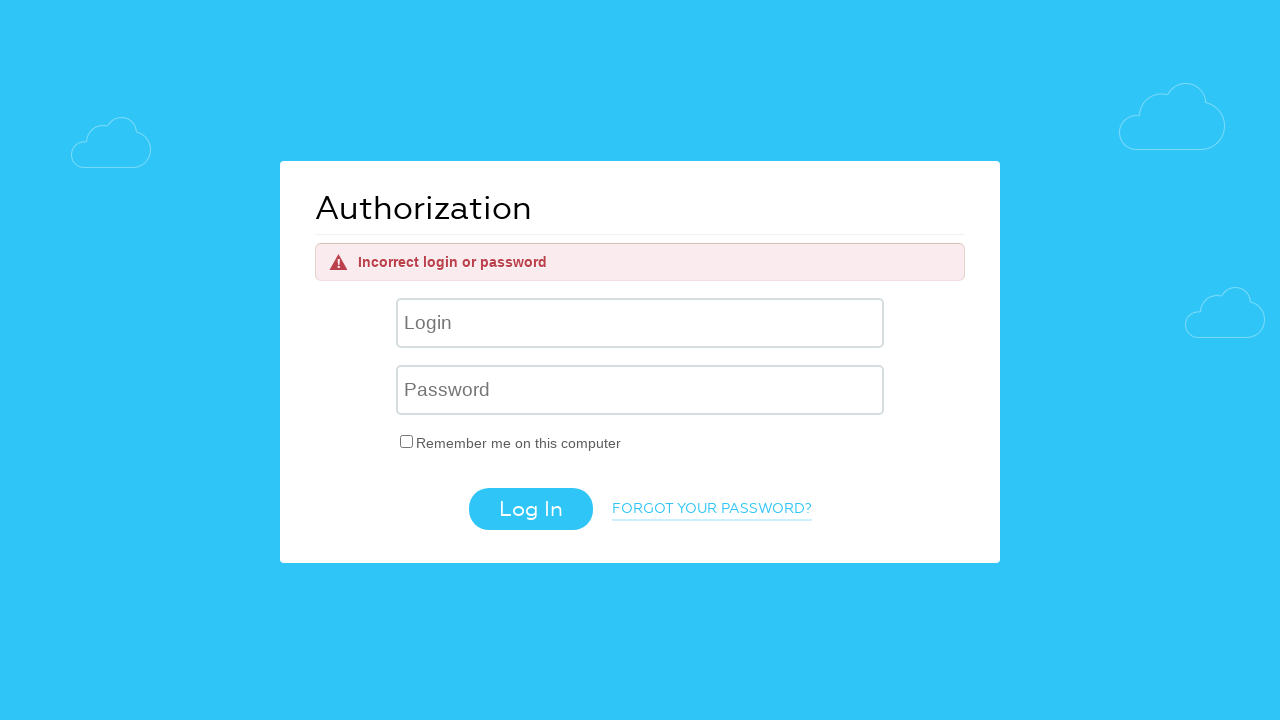

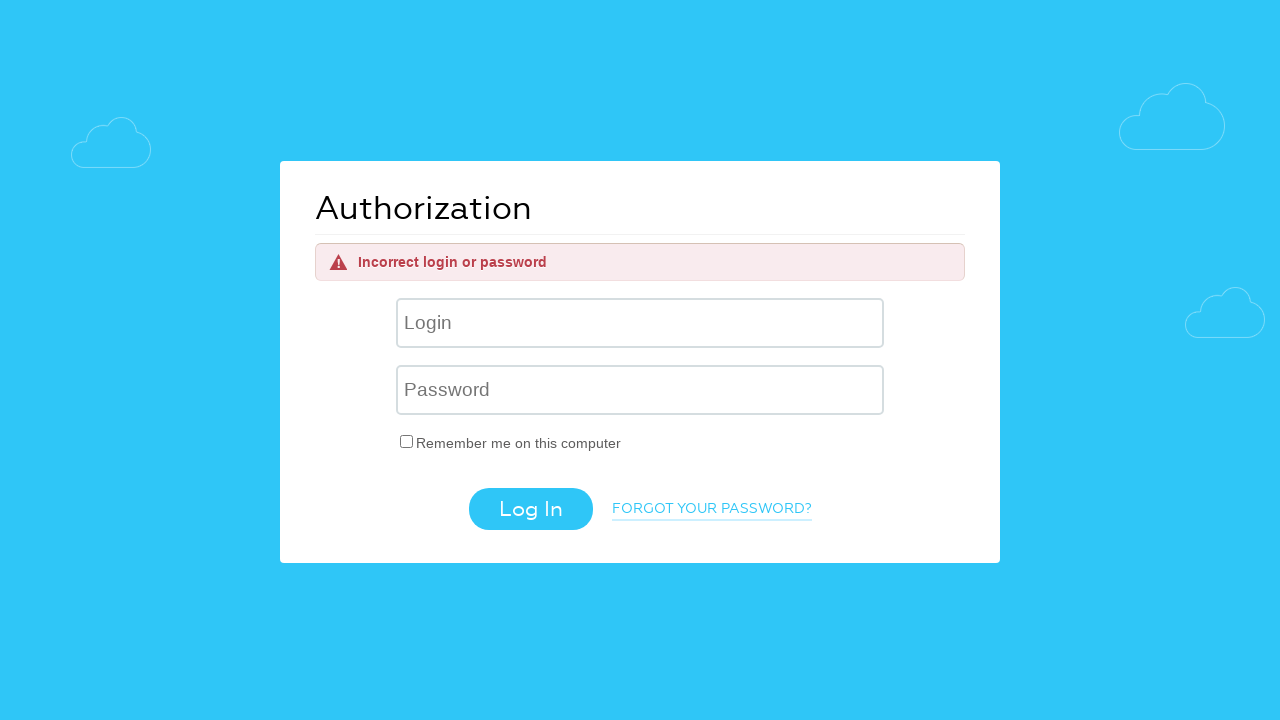